Tests basic automation practice by clicking a checkbox and interacting with an input field on a practice automation page.

Starting URL: https://rahulshettyacademy.com/AutomationPractice/

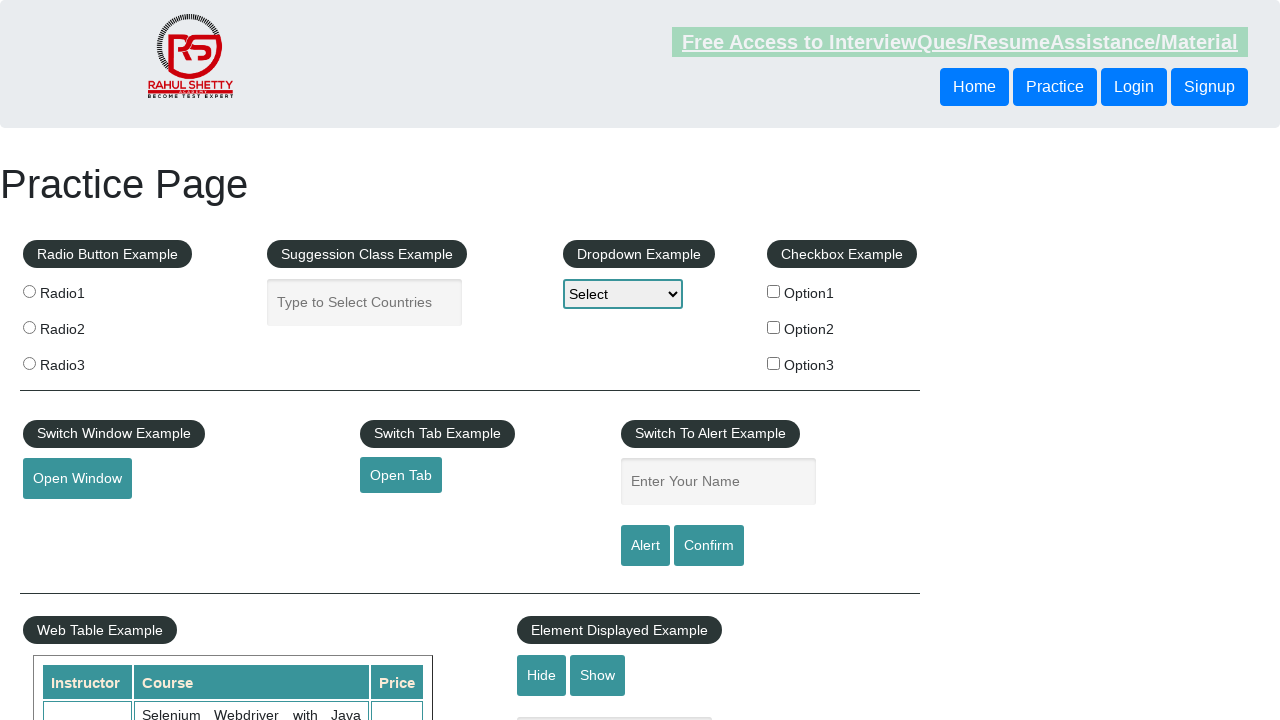

Clicked the first checkbox option at (774, 291) on #checkBoxOption1
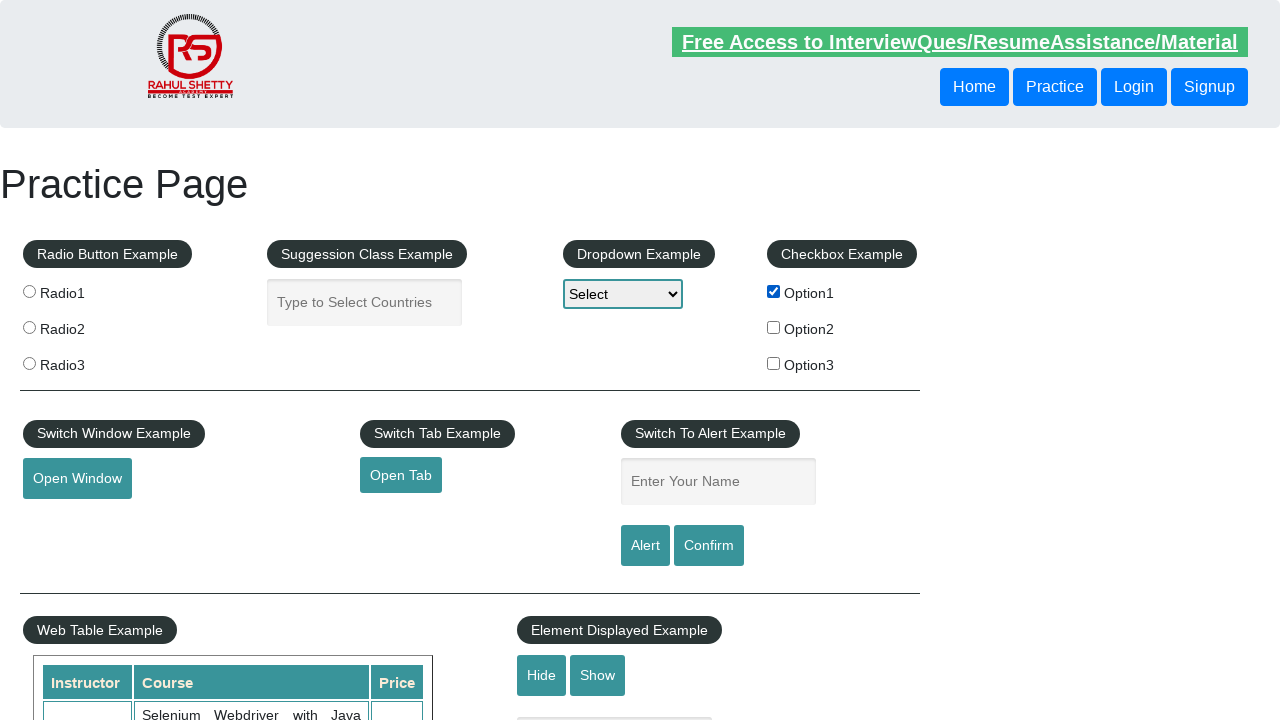

Name input field appeared and loaded
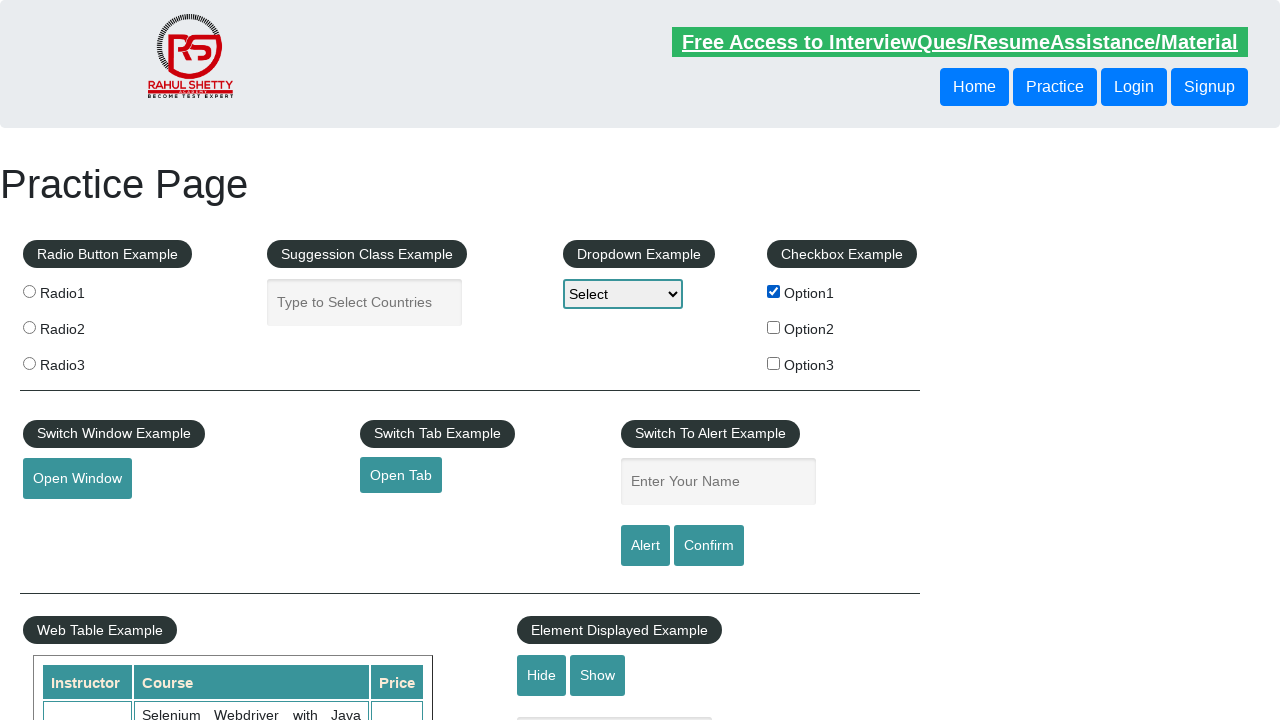

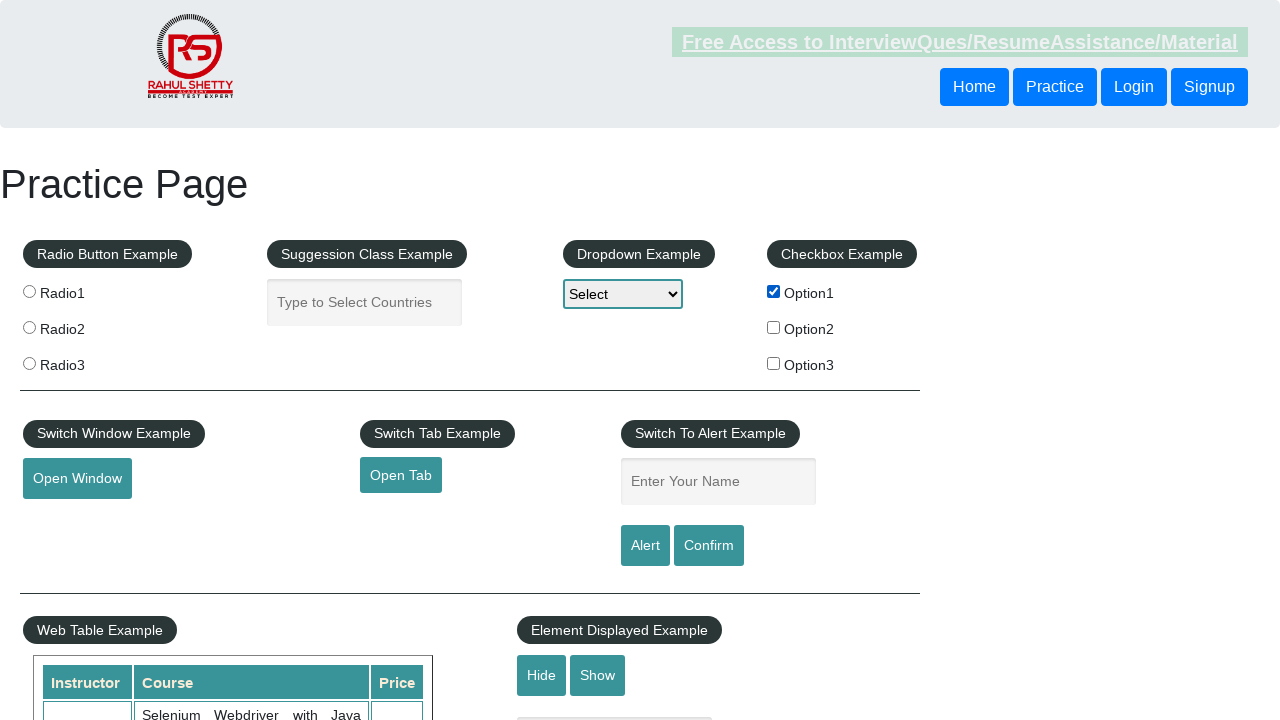